Tests a practice registration form by filling in required fields (first name, last name, email) and verifying the success message appears after submission.

Starting URL: http://suninjuly.github.io/registration1.html

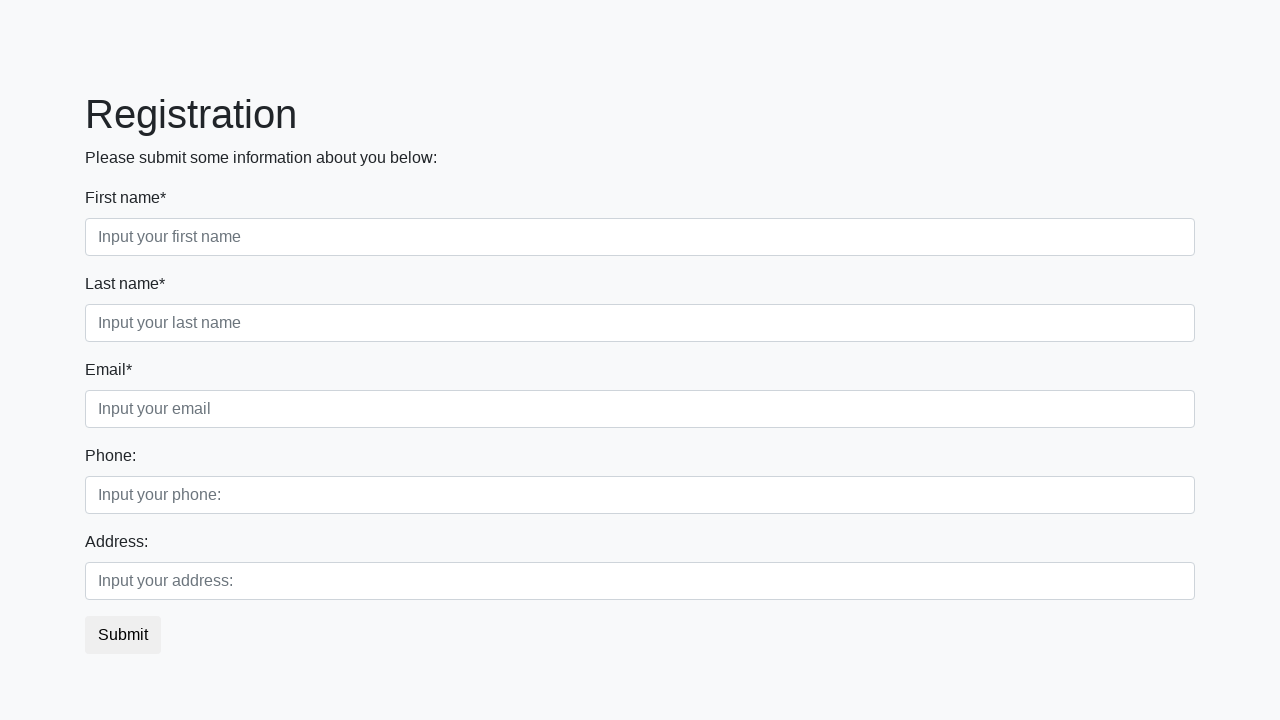

Filled first name field with 'Ivan' on div.first_block .first_class input
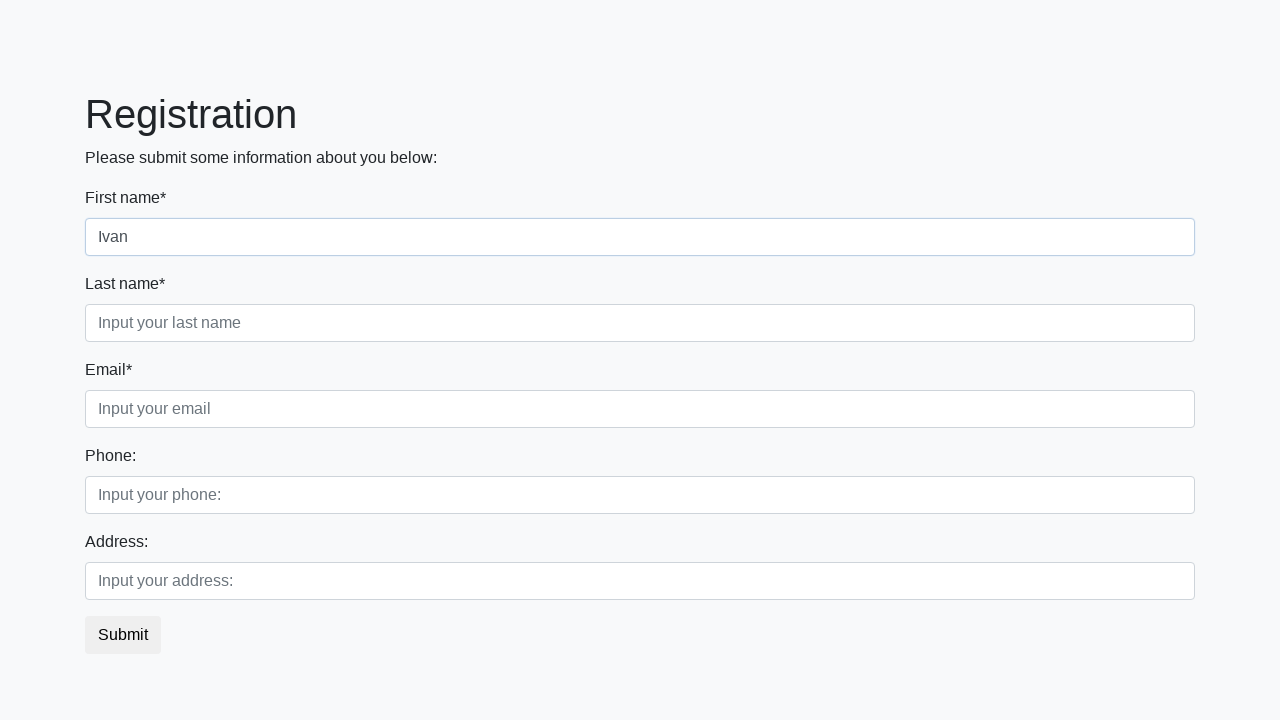

Filled last name field with 'Petrov' on div.first_block .second_class input
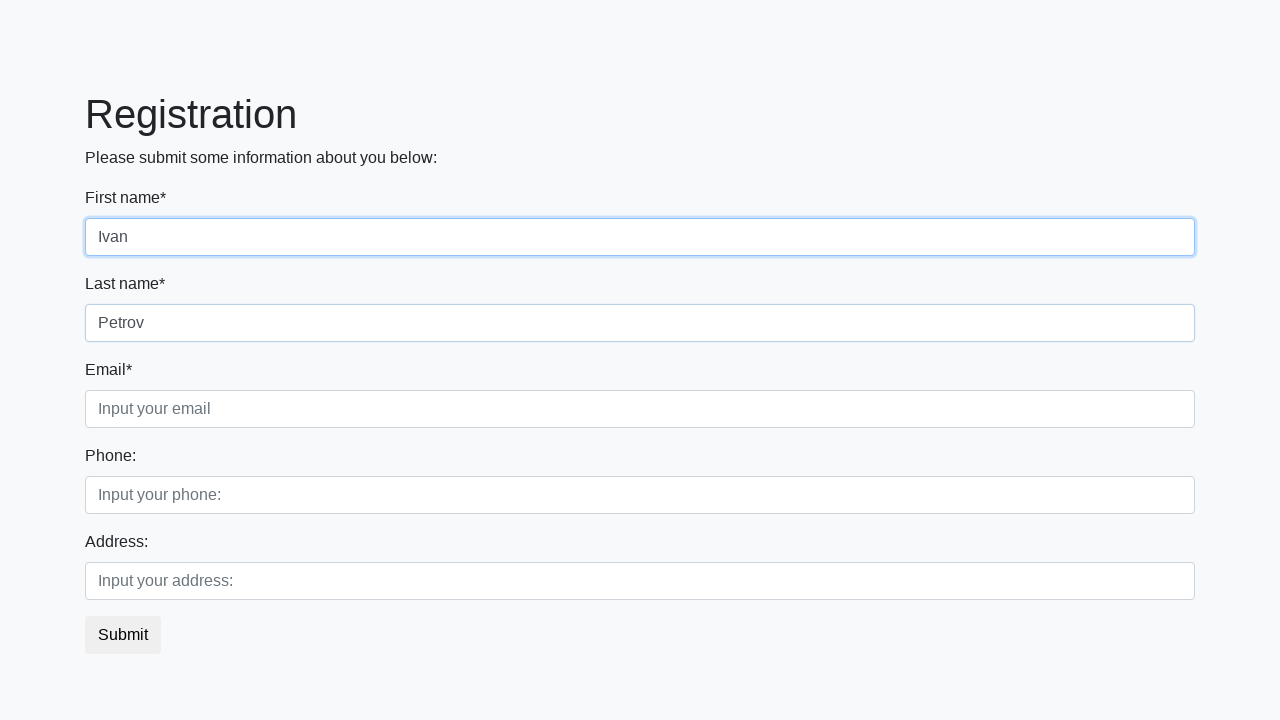

Filled email field with 'testuser@gmail.com' on div.first_block .third_class input
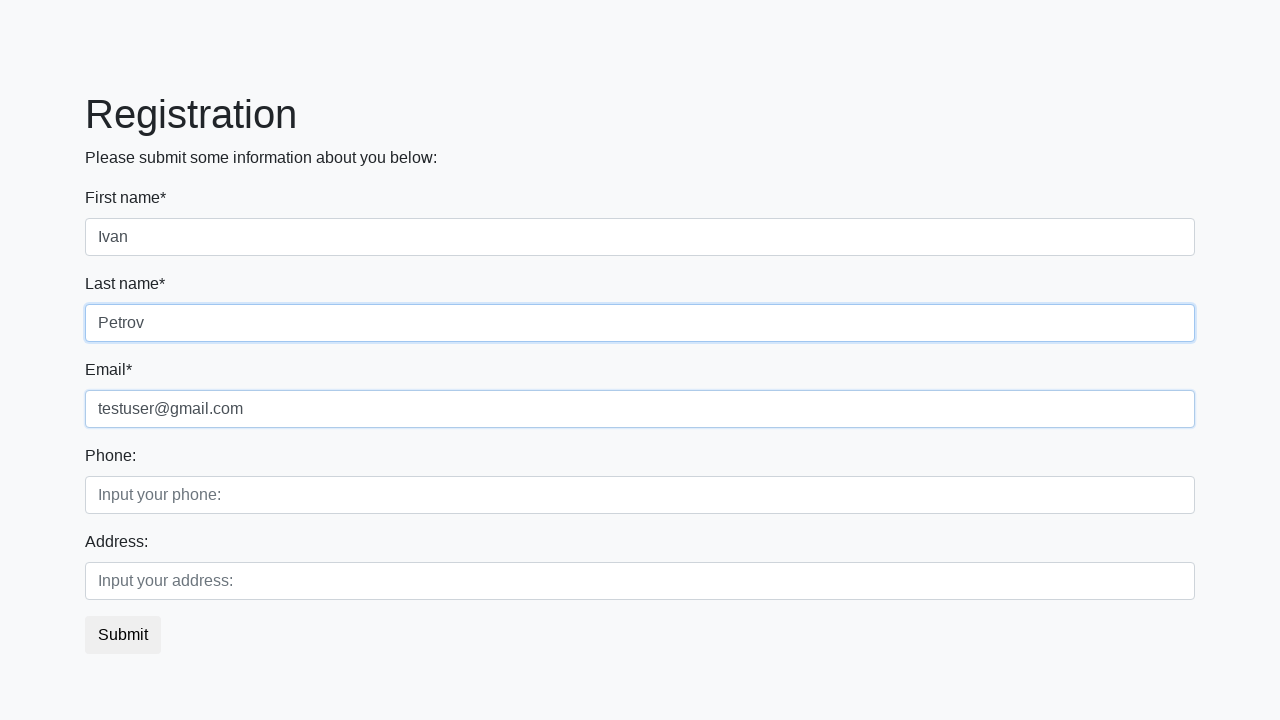

Clicked the submit button at (123, 635) on button.btn
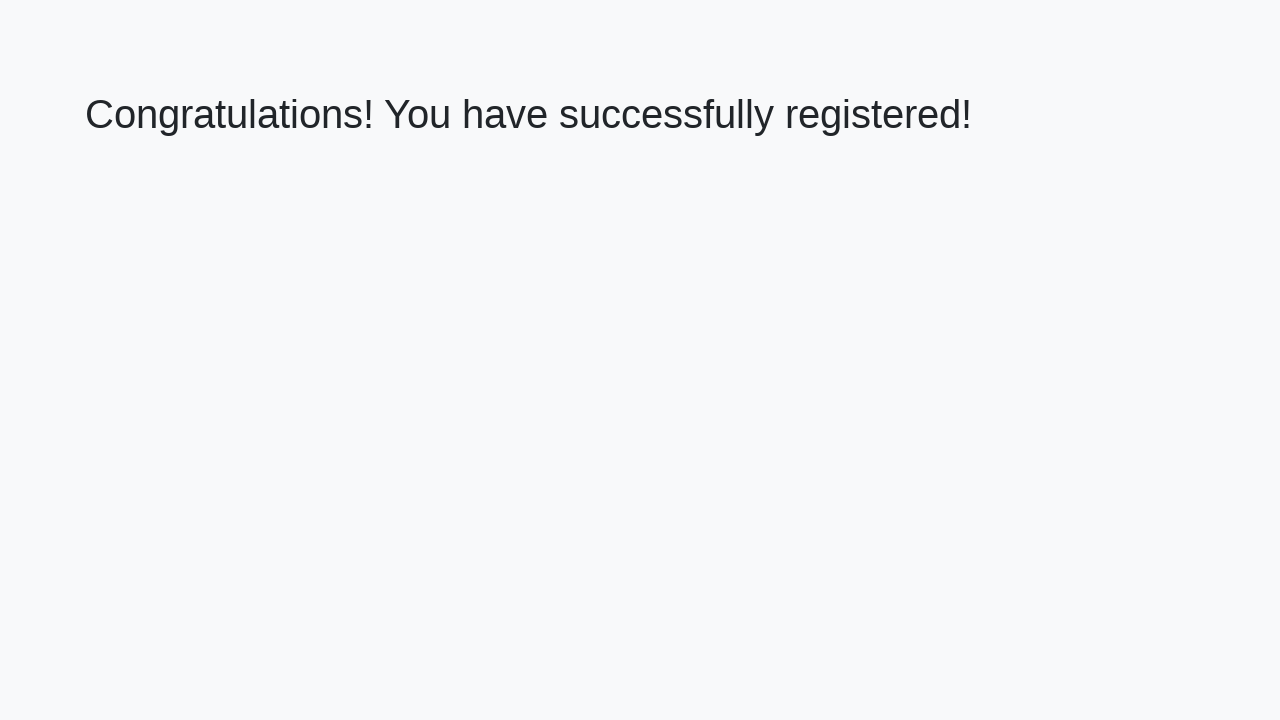

Retrieved success message text
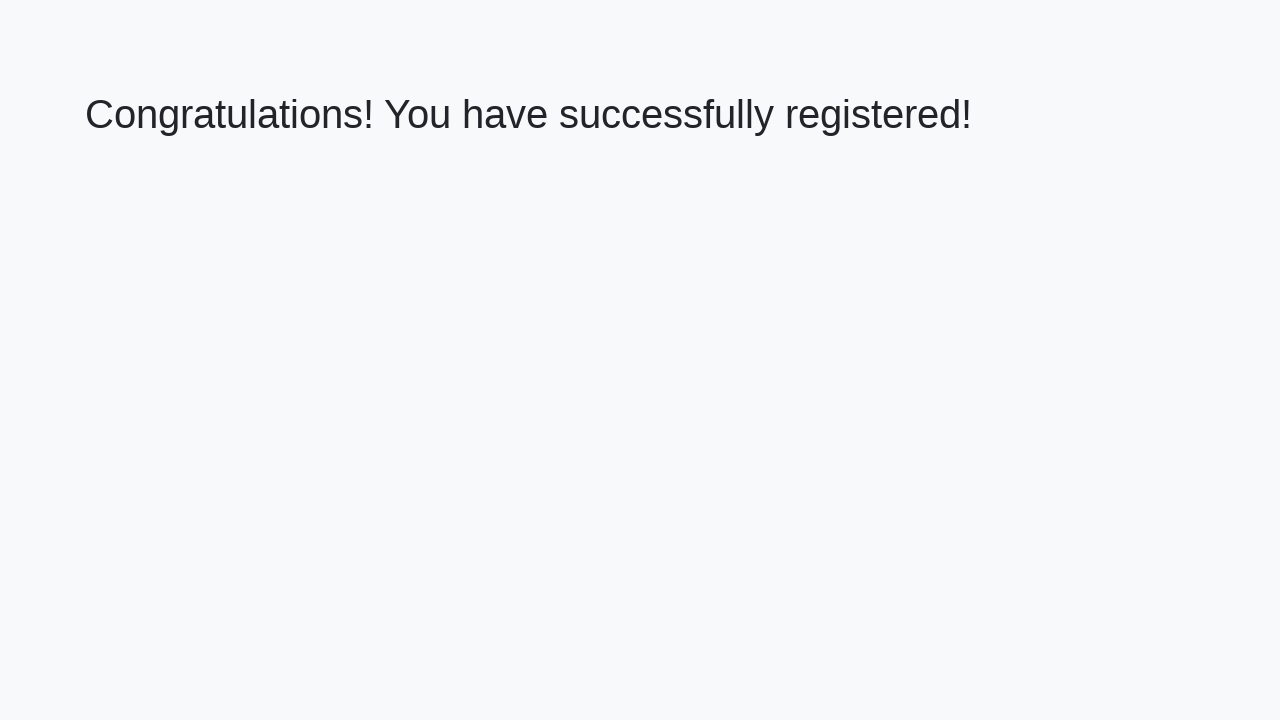

Verified success message: 'Congratulations! You have successfully registered!'
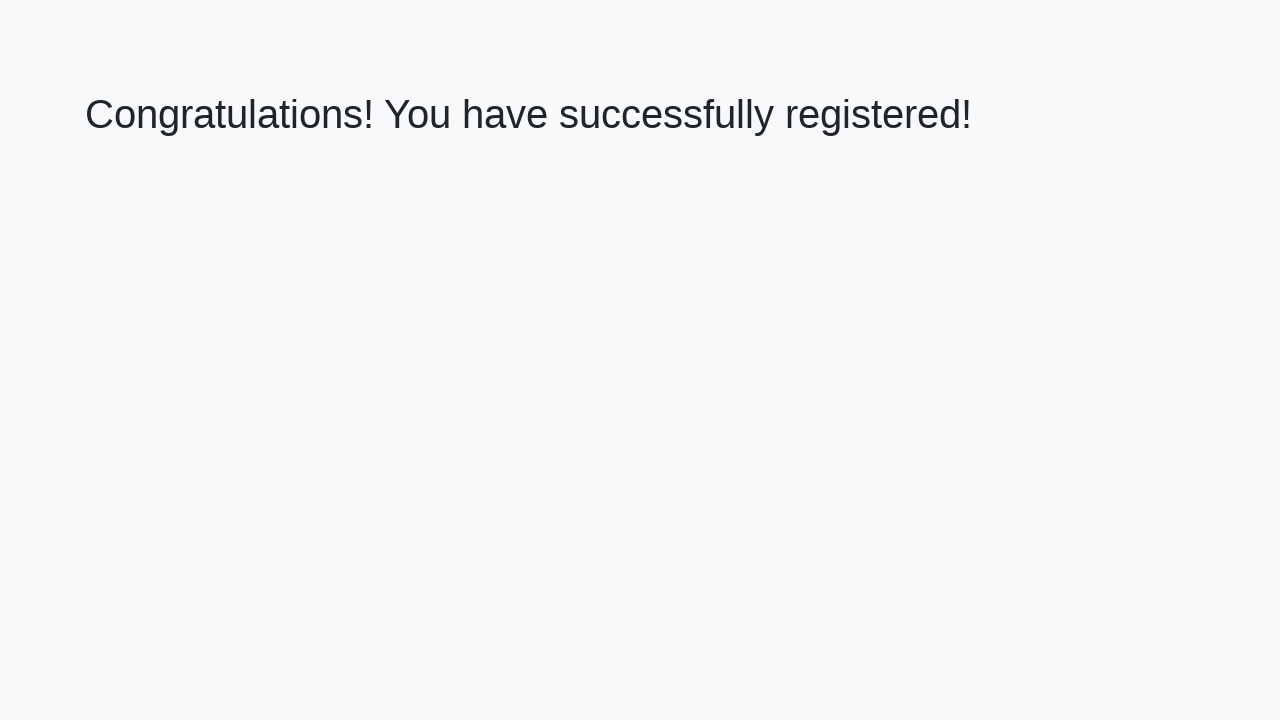

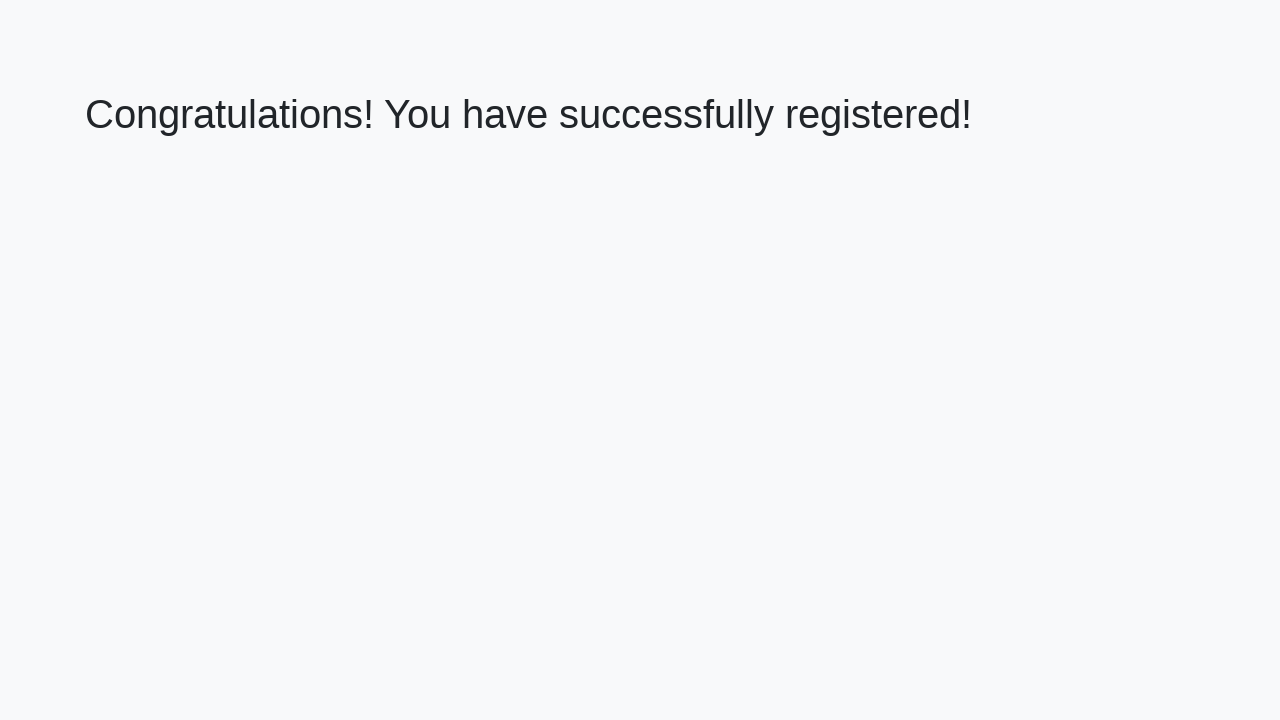